Tests the forgot password form by filling in an email address and submitting the form to request a password reset

Starting URL: https://practice.expandtesting.com/forgot-password

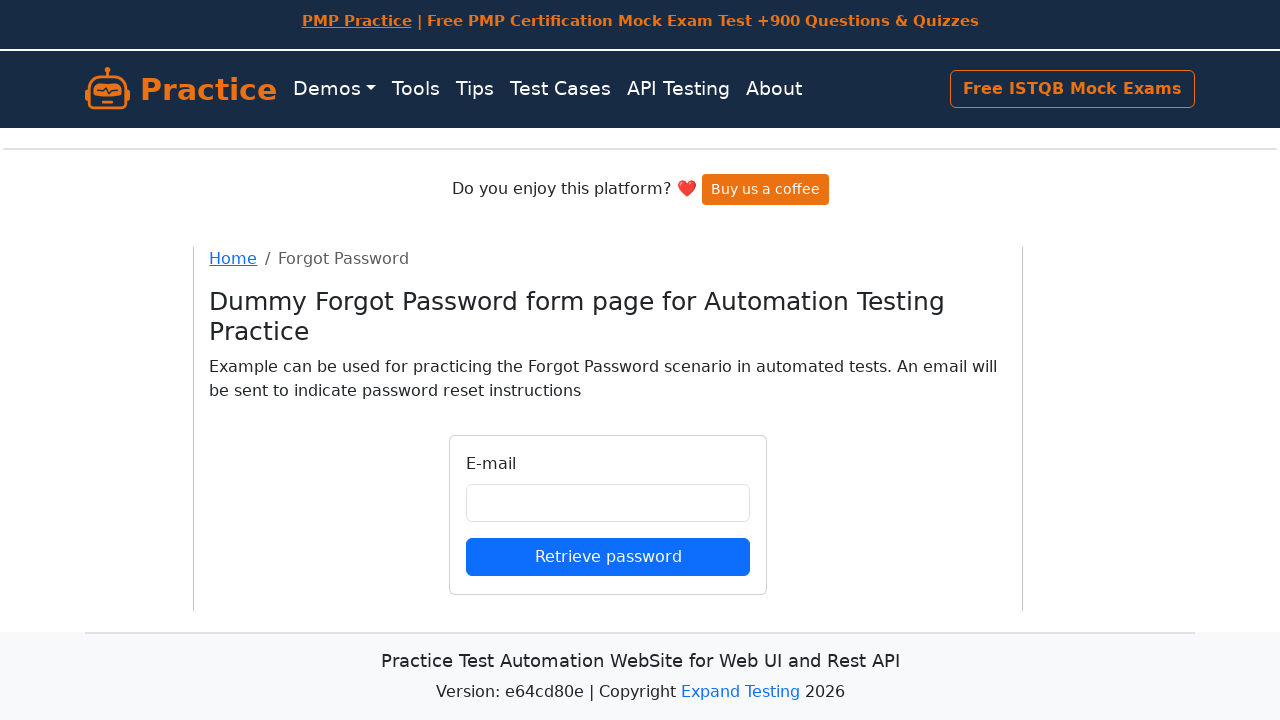

Filled email field with 'johndoe2024@example.com' on input#email
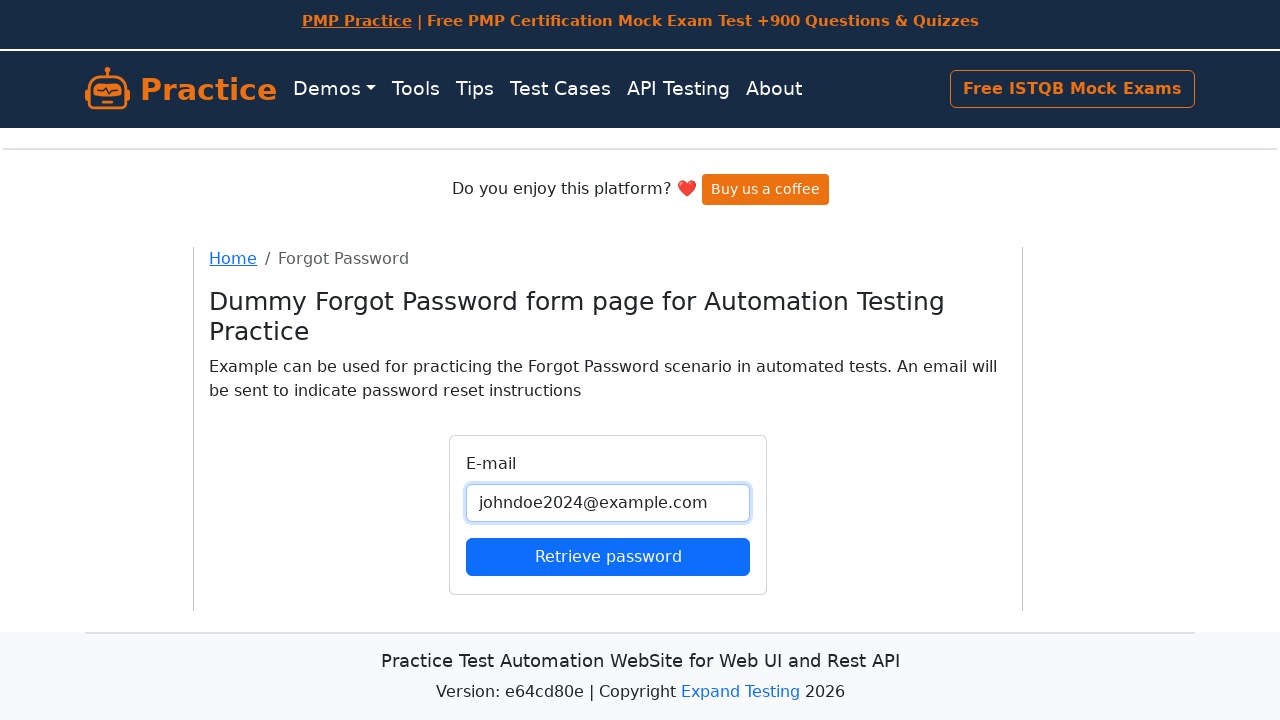

Clicked submit button to request password reset at (608, 556) on button[type='submit']
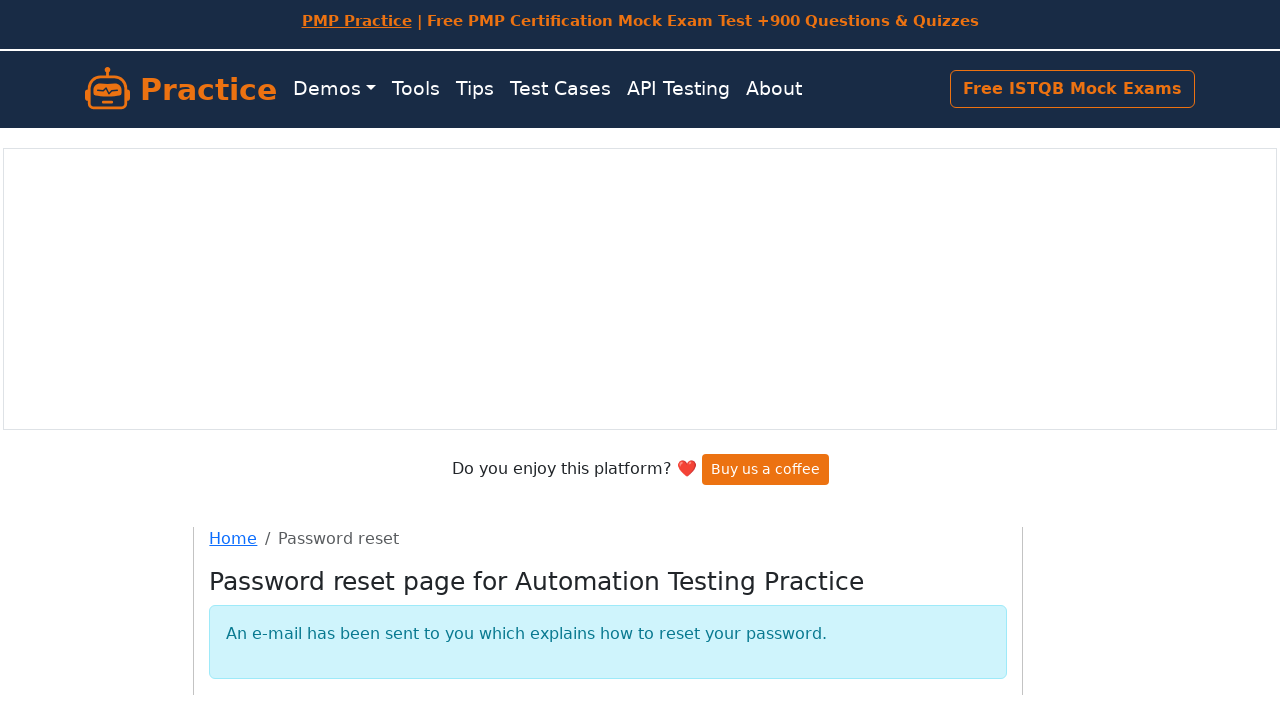

Form submission completed and page reached network idle state
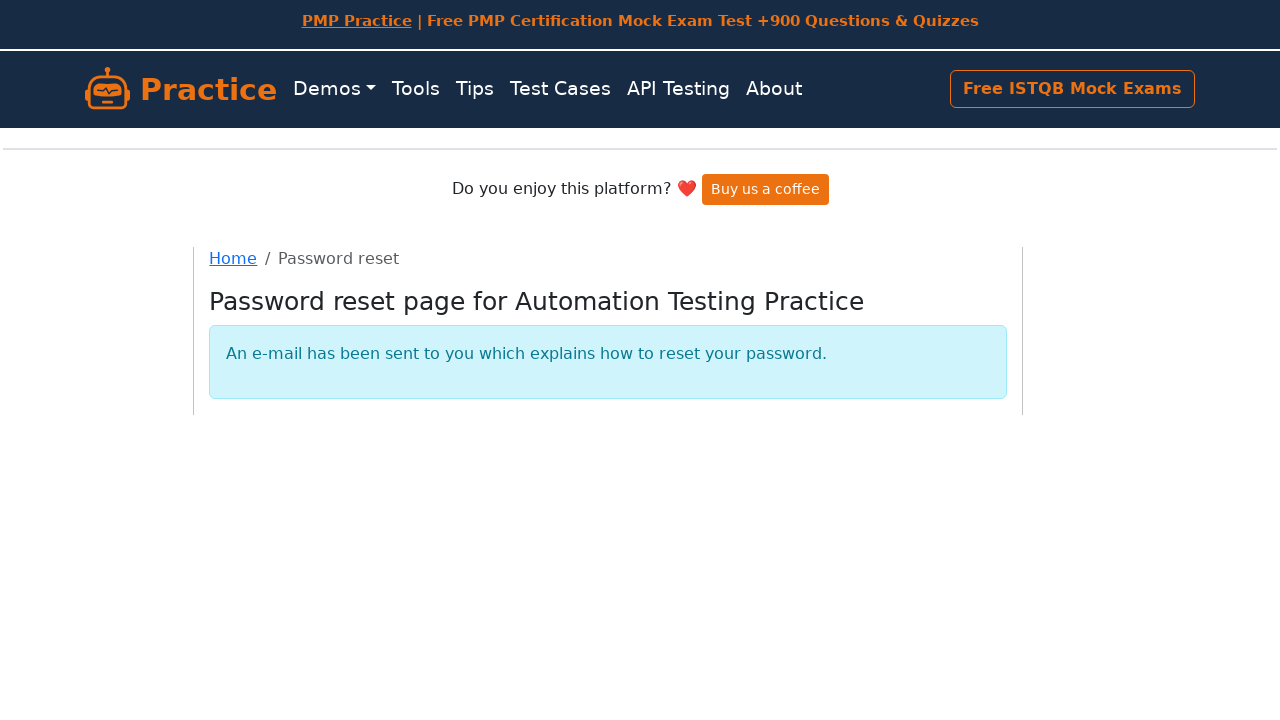

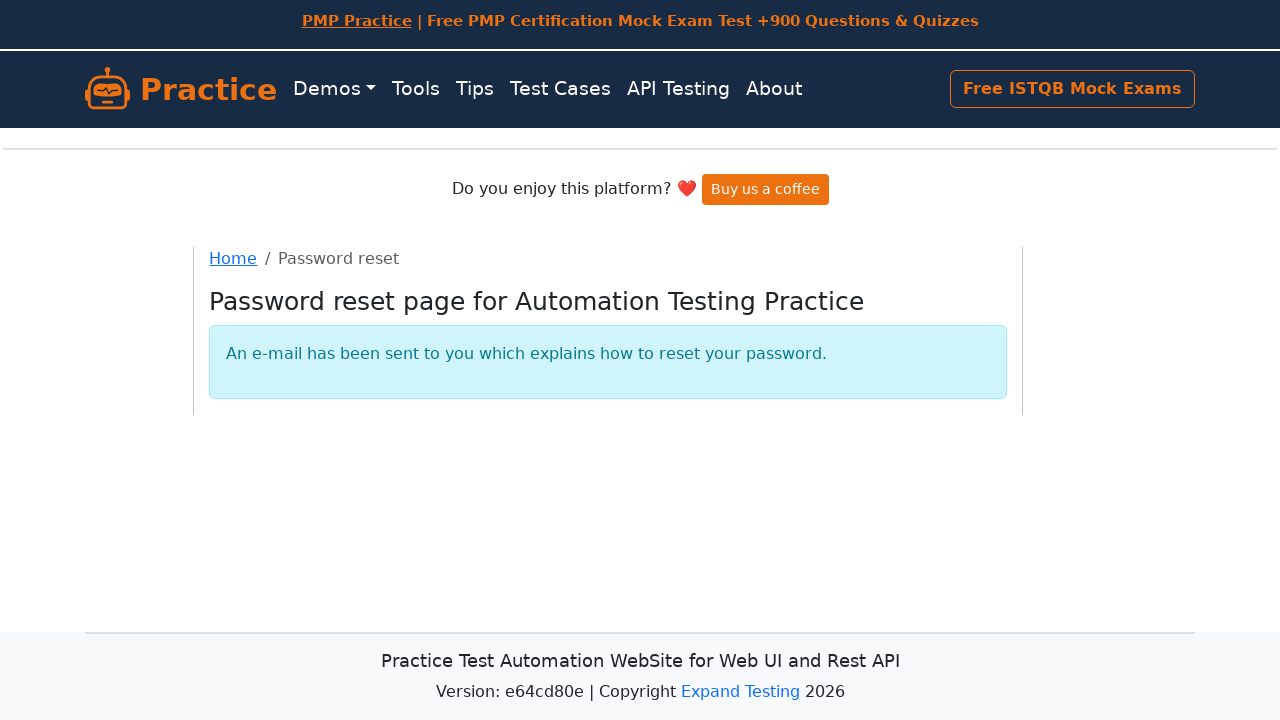